Tests multi-selection in a jQuery combo tree dropdown by selecting multiple choices: "choice 1", "choice 3", "choice 6", "choice 7", and "choice 6 2 2"

Starting URL: https://www.jqueryscript.net/demo/Drop-Down-Combo-Tree/#google_vignette

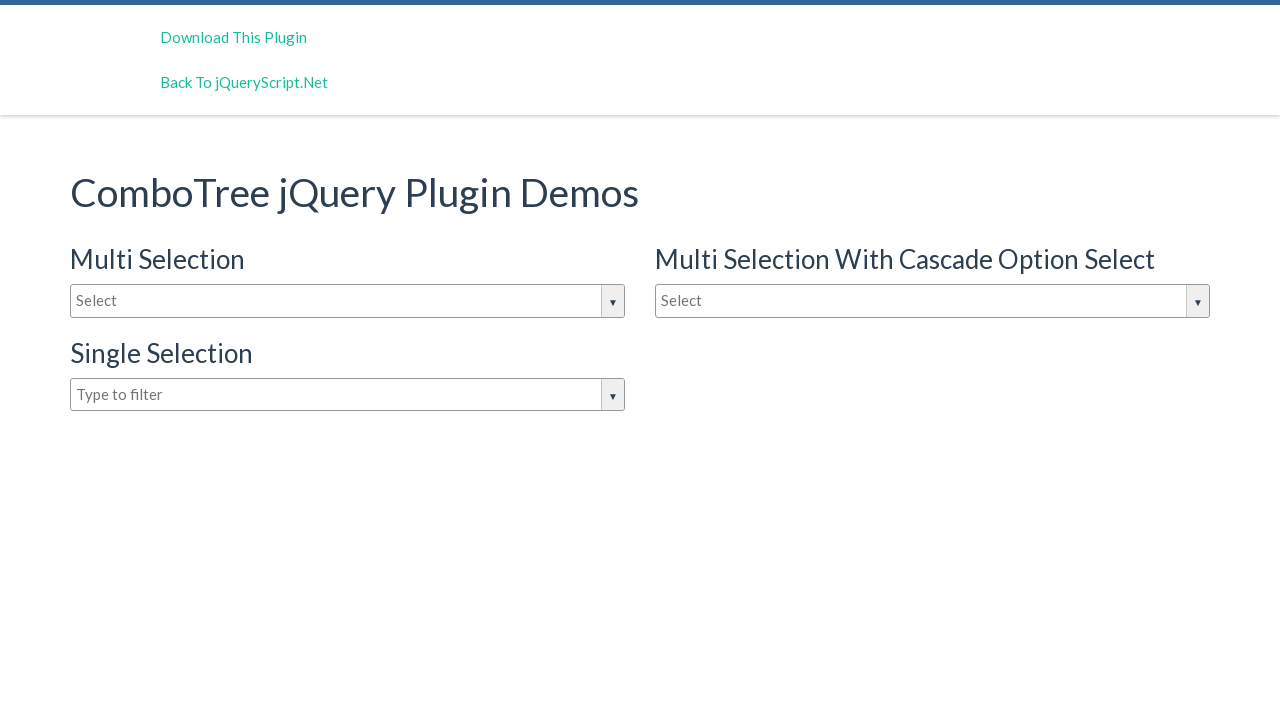

Clicked on the jQuery combo tree dropdown to open it at (348, 301) on #justAnInputBox
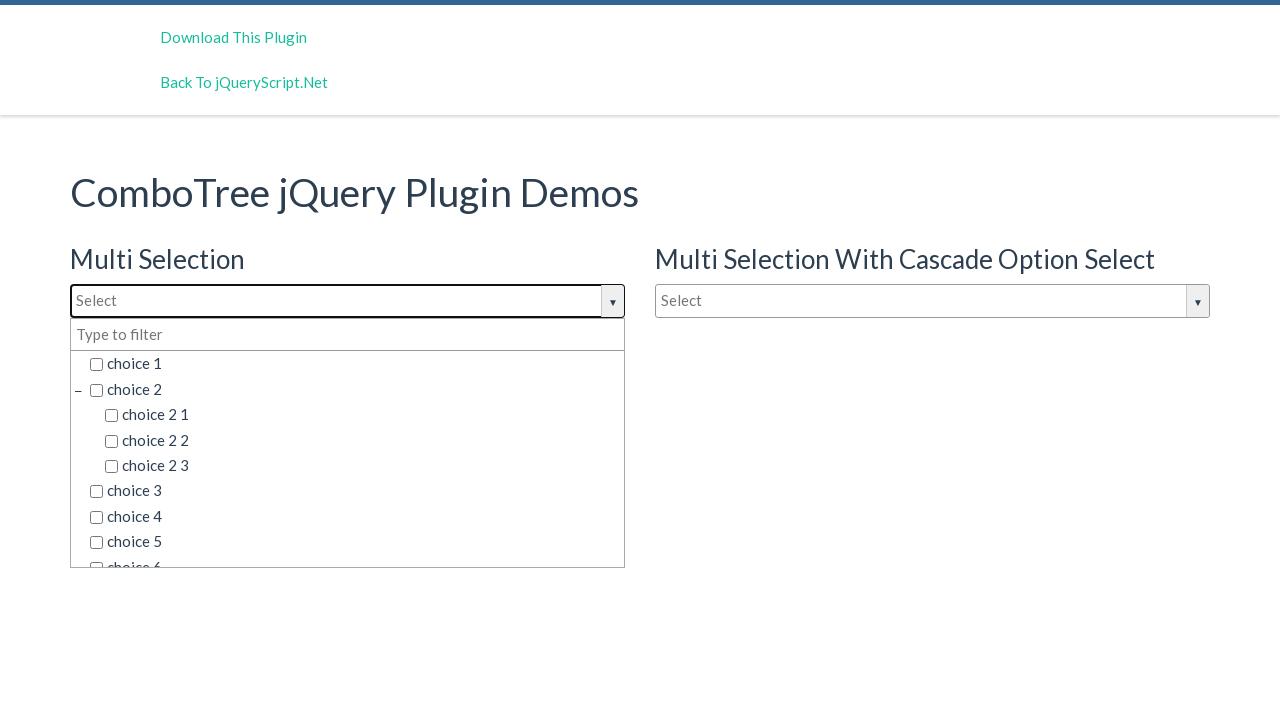

Dropdown opened and choice items are now visible
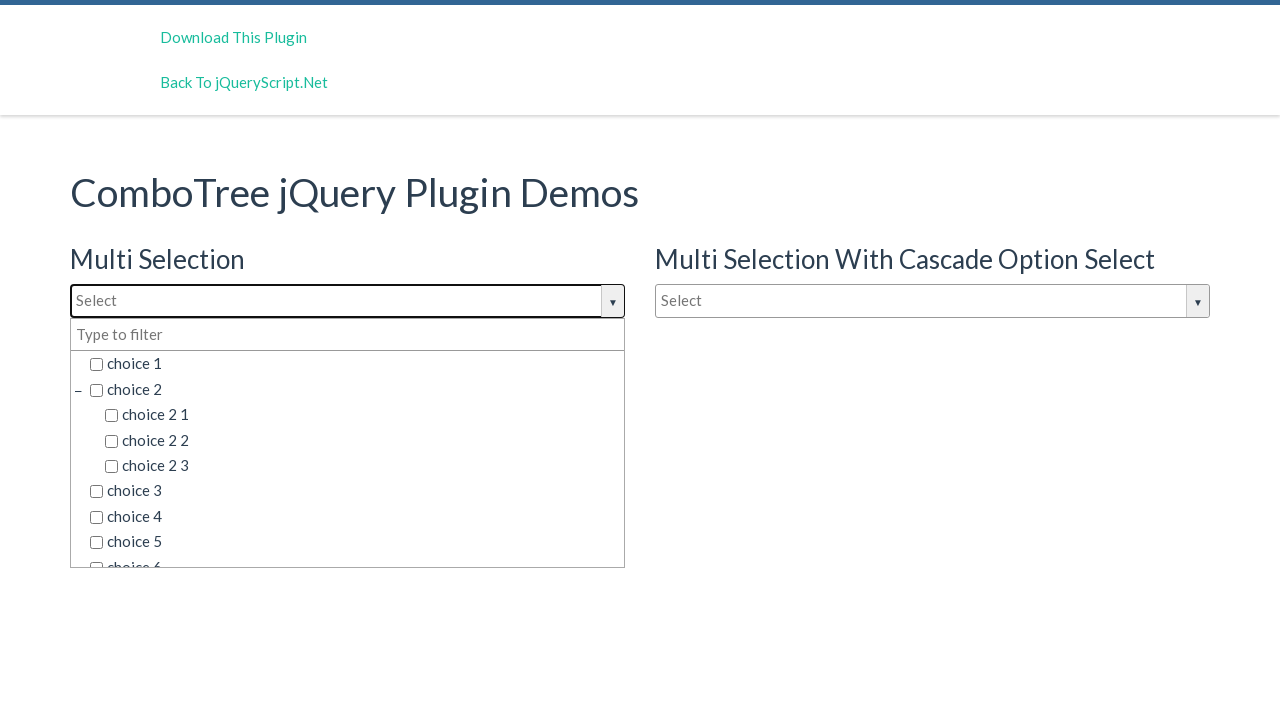

Selected 'choice 1' from the dropdown at (355, 364) on span.comboTreeItemTitle:has-text('choice 1')
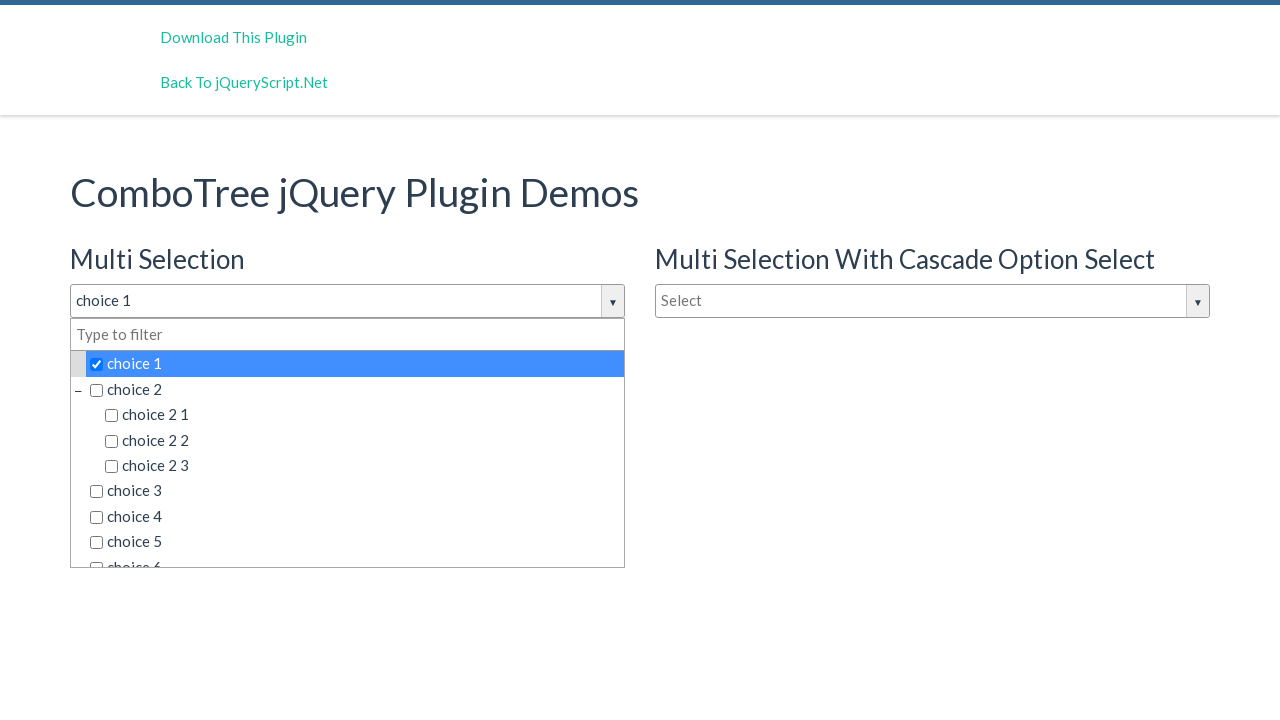

Selected 'choice 3' from the dropdown at (355, 491) on span.comboTreeItemTitle:has-text('choice 3')
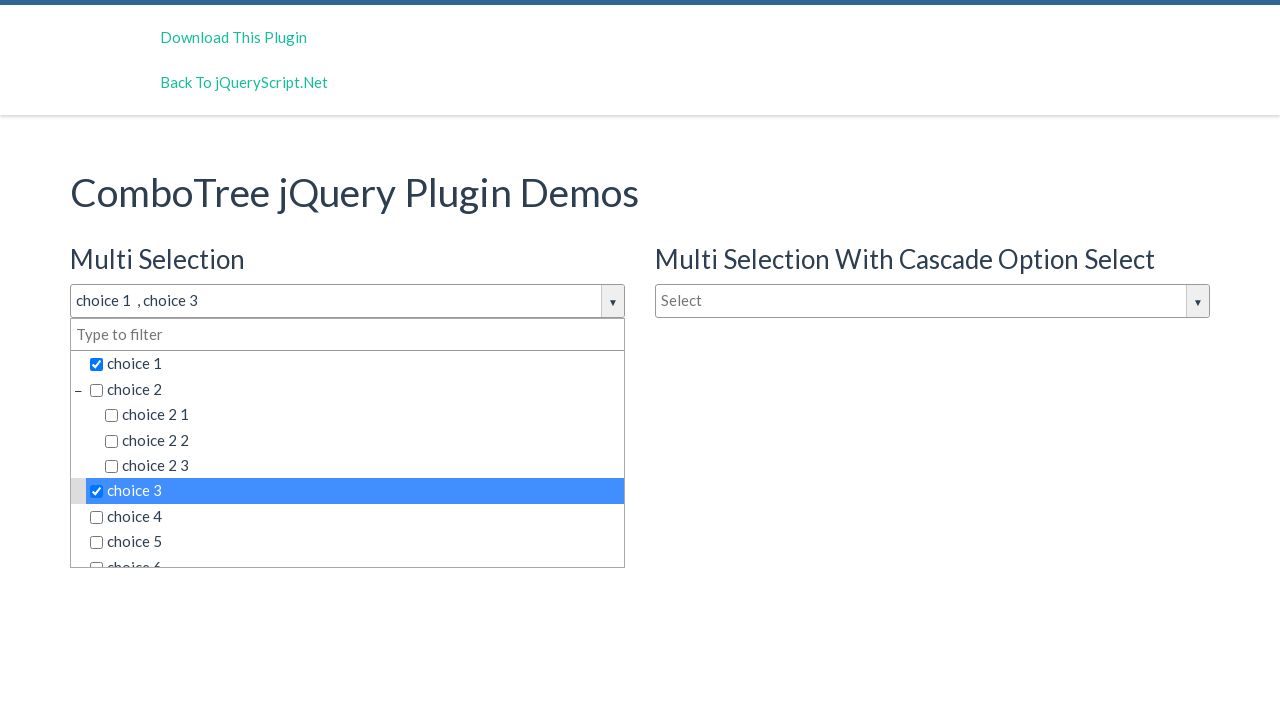

Selected 'choice 6' from the dropdown at (355, 554) on span.comboTreeItemTitle:has-text('choice 6')
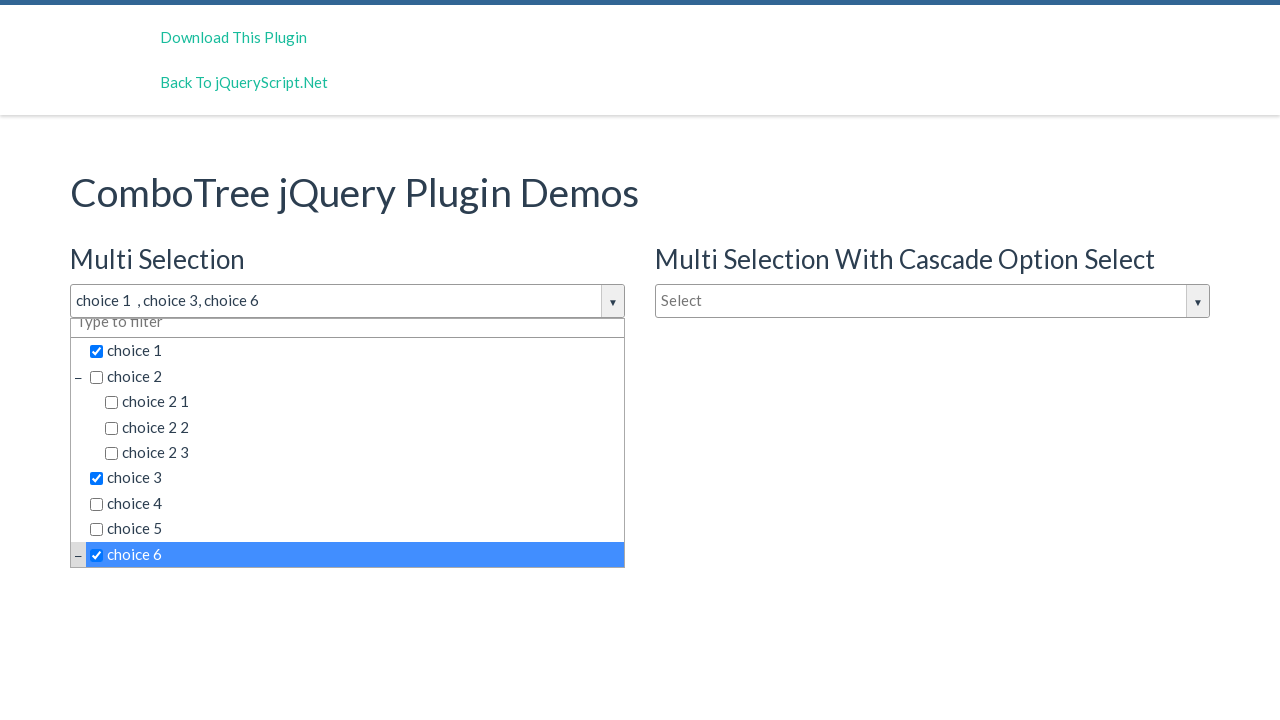

Selected 'choice 7' from the dropdown at (355, 554) on span.comboTreeItemTitle:has-text('choice 7')
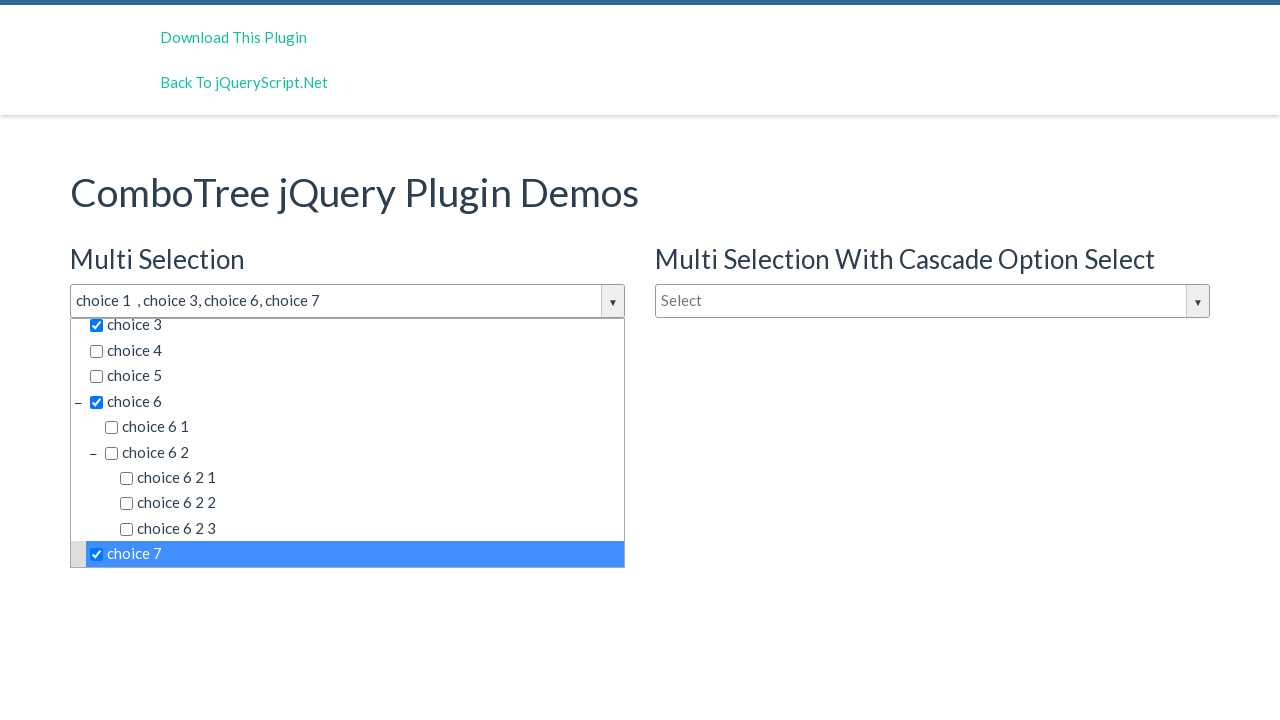

Selected 'choice 6 2 2' from the dropdown, completing multi-selection of all 5 choices at (370, 503) on span.comboTreeItemTitle:text-is('choice 6 2 2')
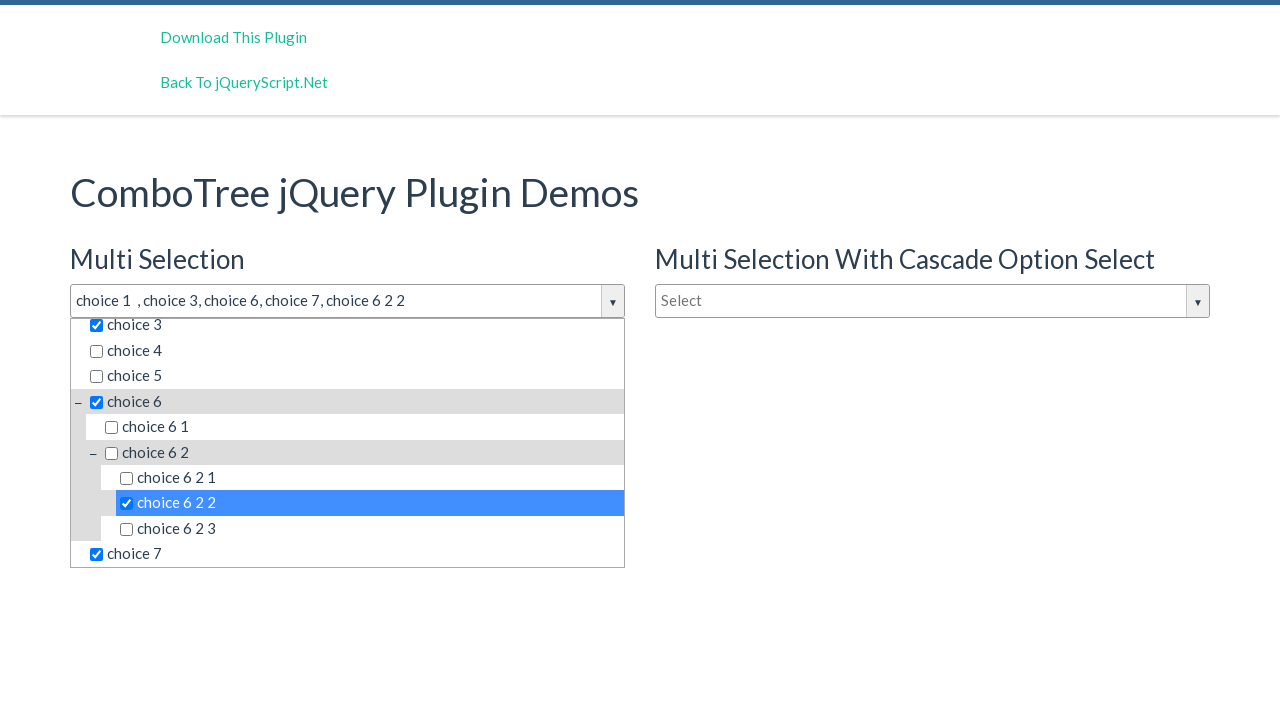

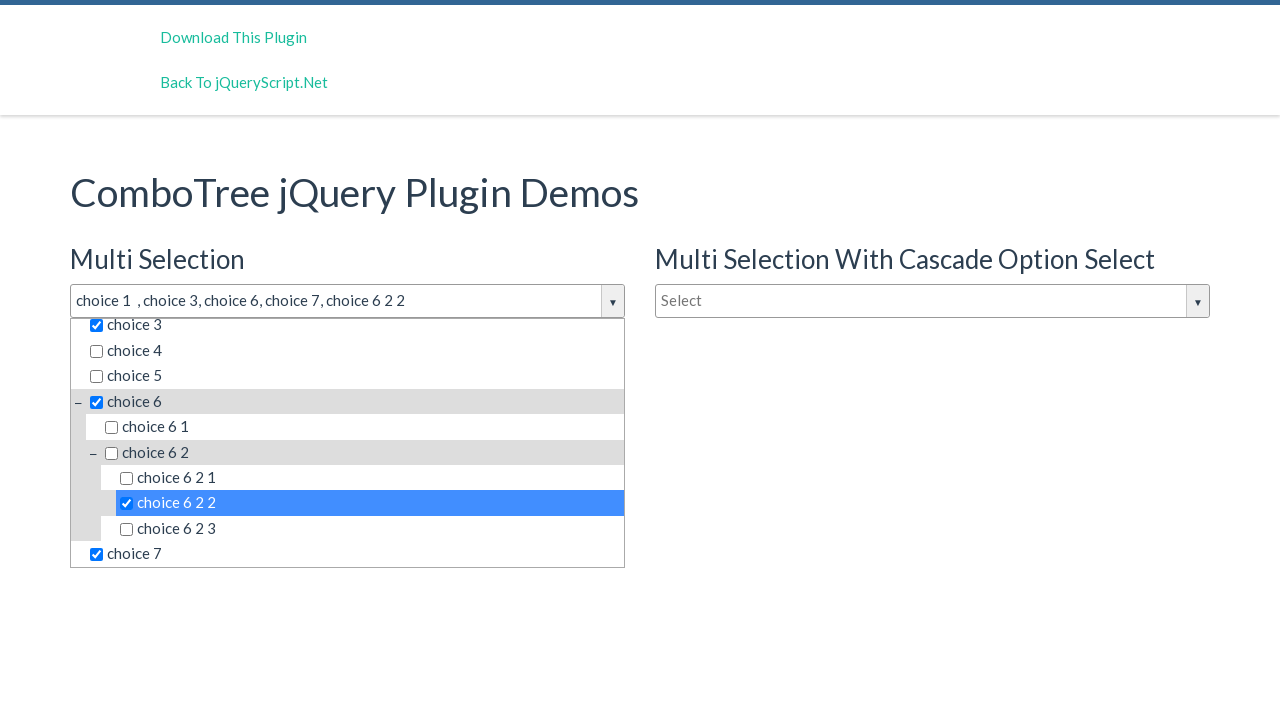